Tests required field validation by clicking sign in button without entering any information

Starting URL: https://library1.cydeo.com

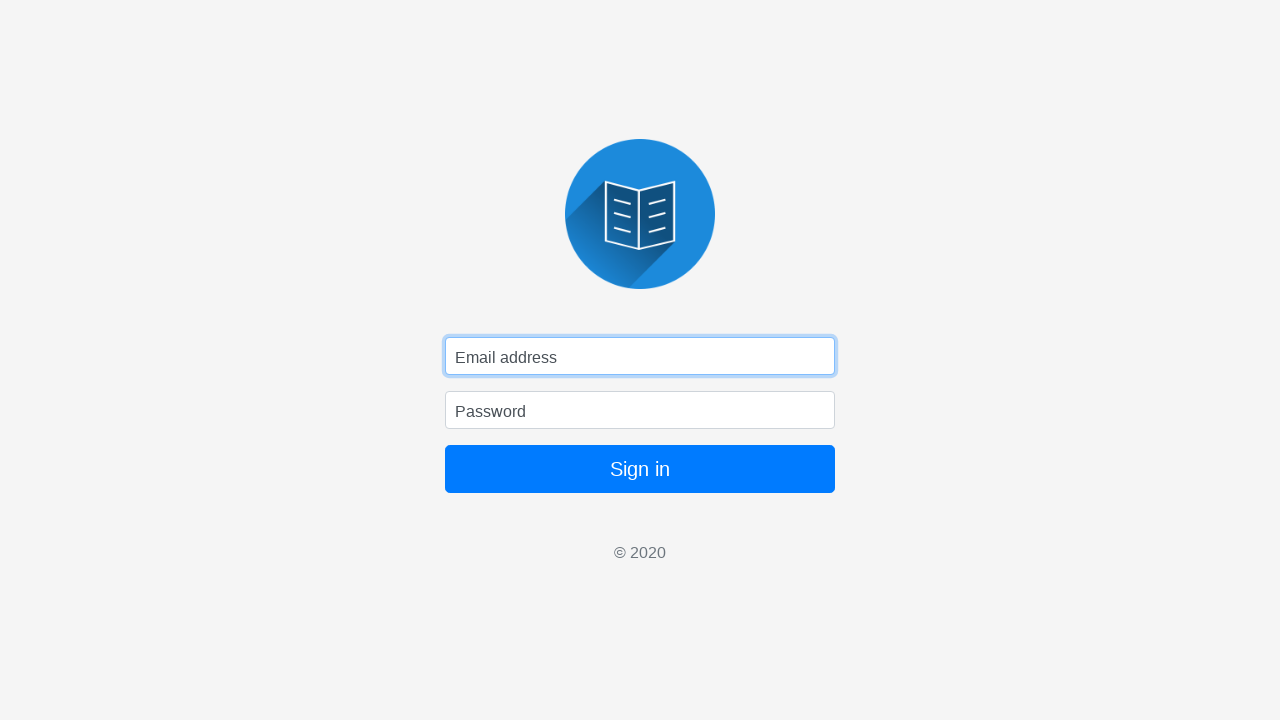

Navigated to https://library1.cydeo.com
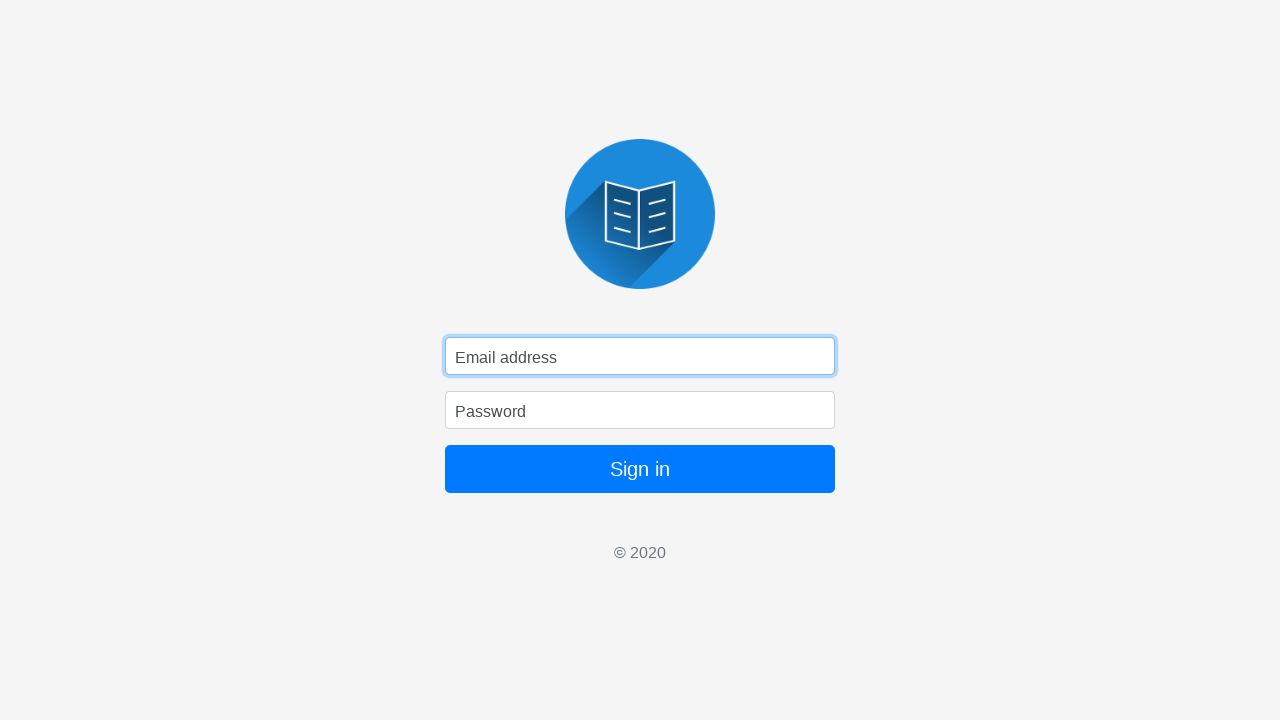

Clicked Sign in button without entering any information at (640, 469) on button:has-text('Sign in')
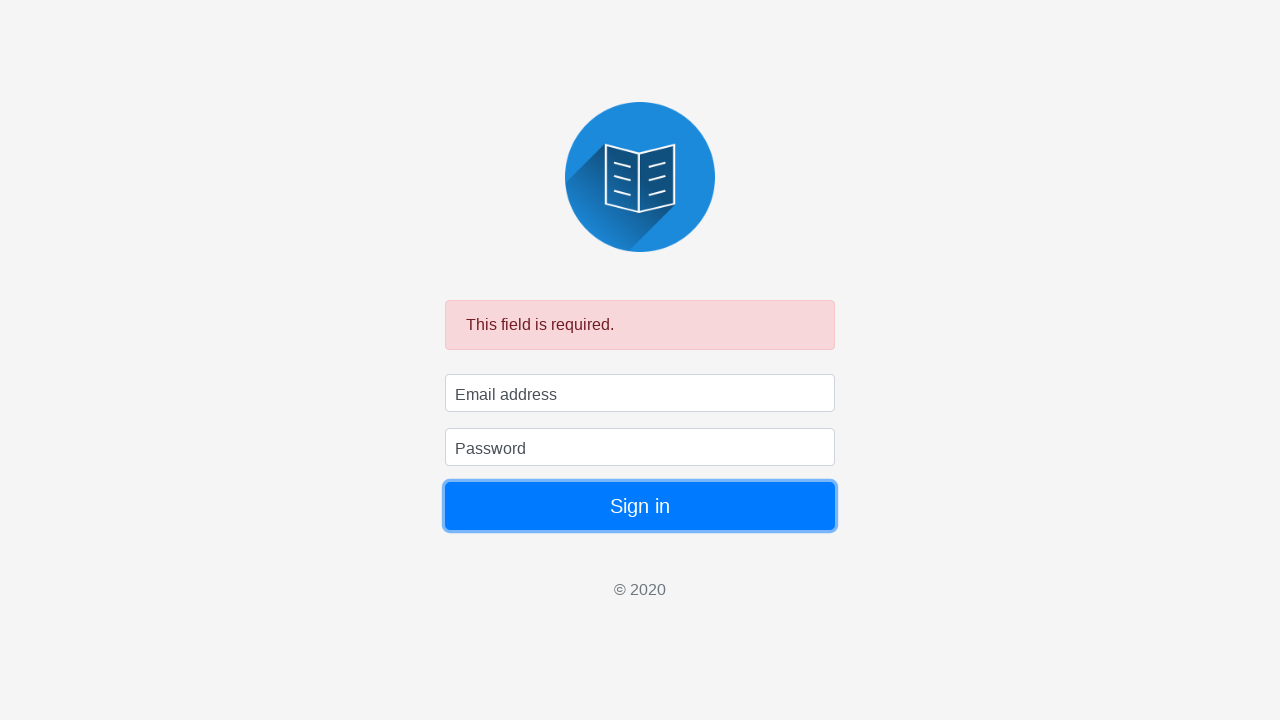

Required field validation error message appeared
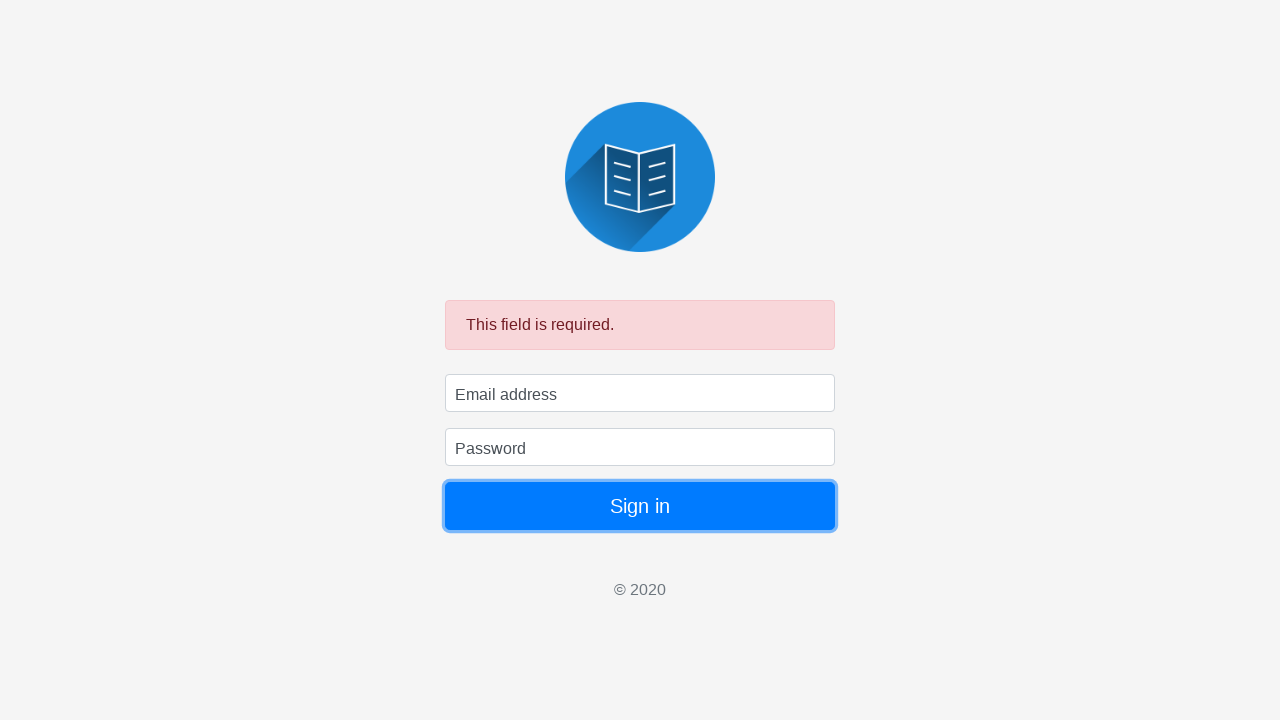

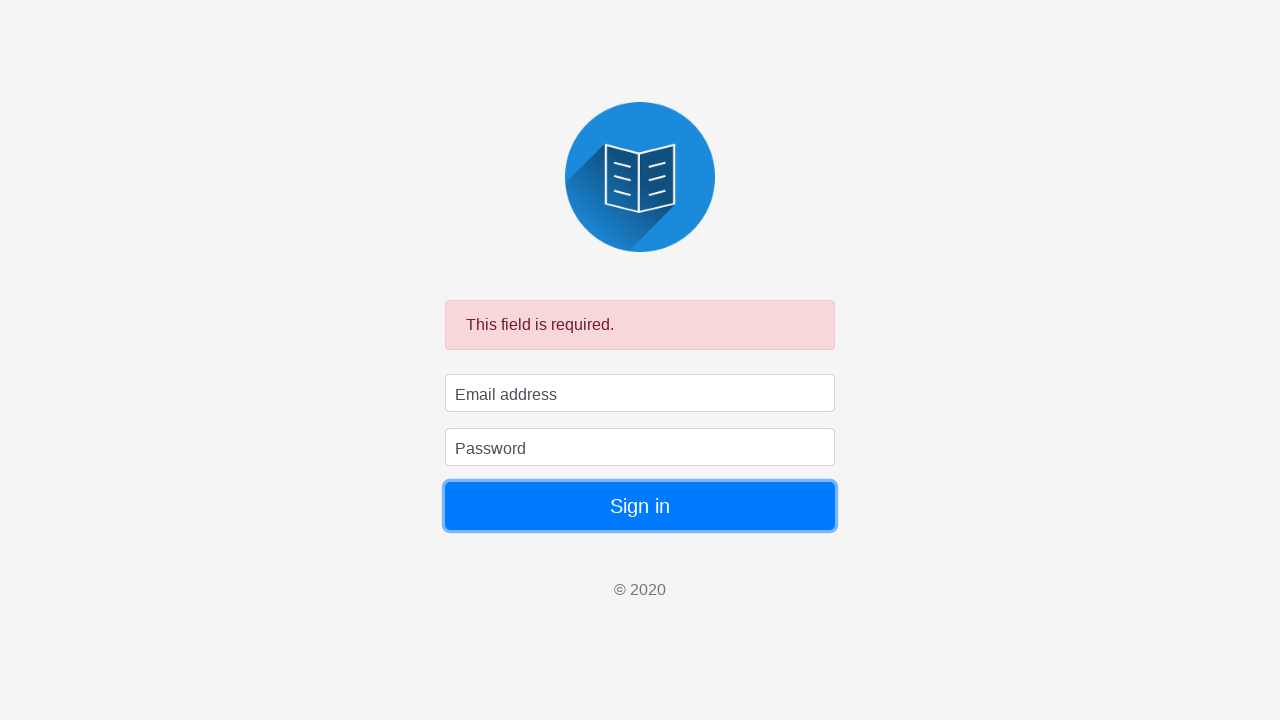